Solves a math captcha by calculating a formula based on a displayed value, then fills the answer and submits the form with checkboxes selected

Starting URL: https://suninjuly.github.io/math.html

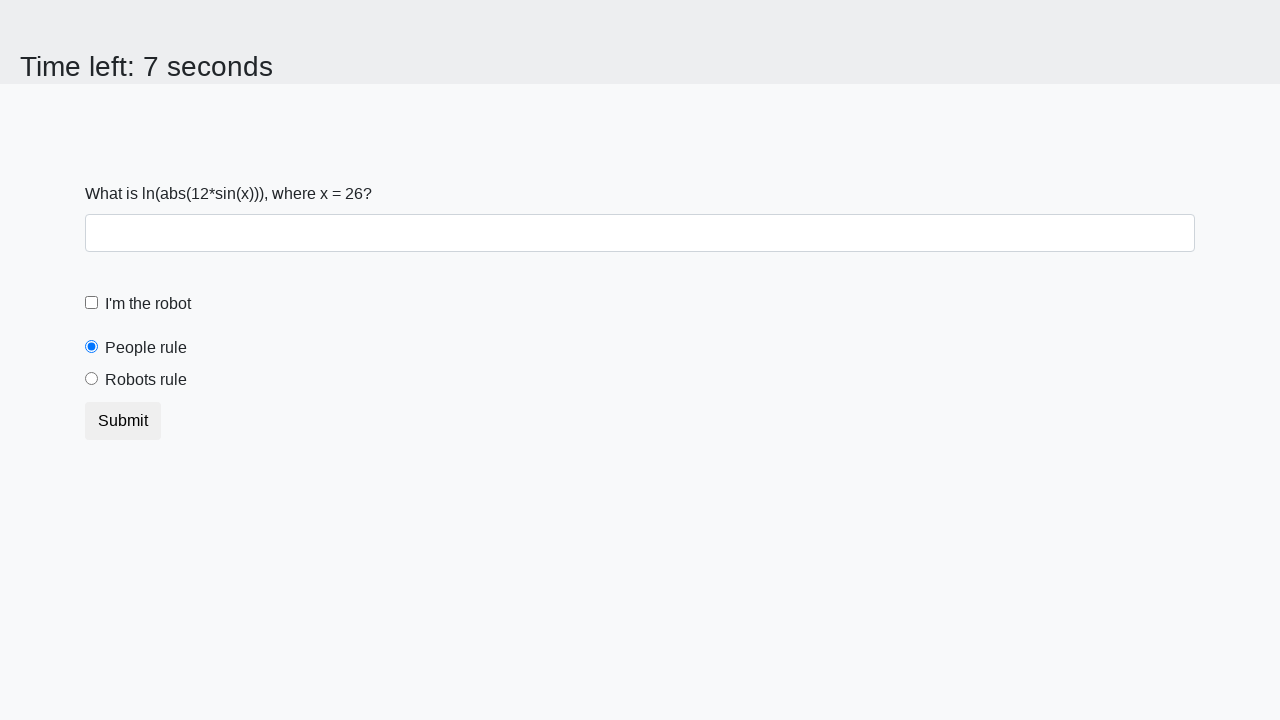

Located the input value element
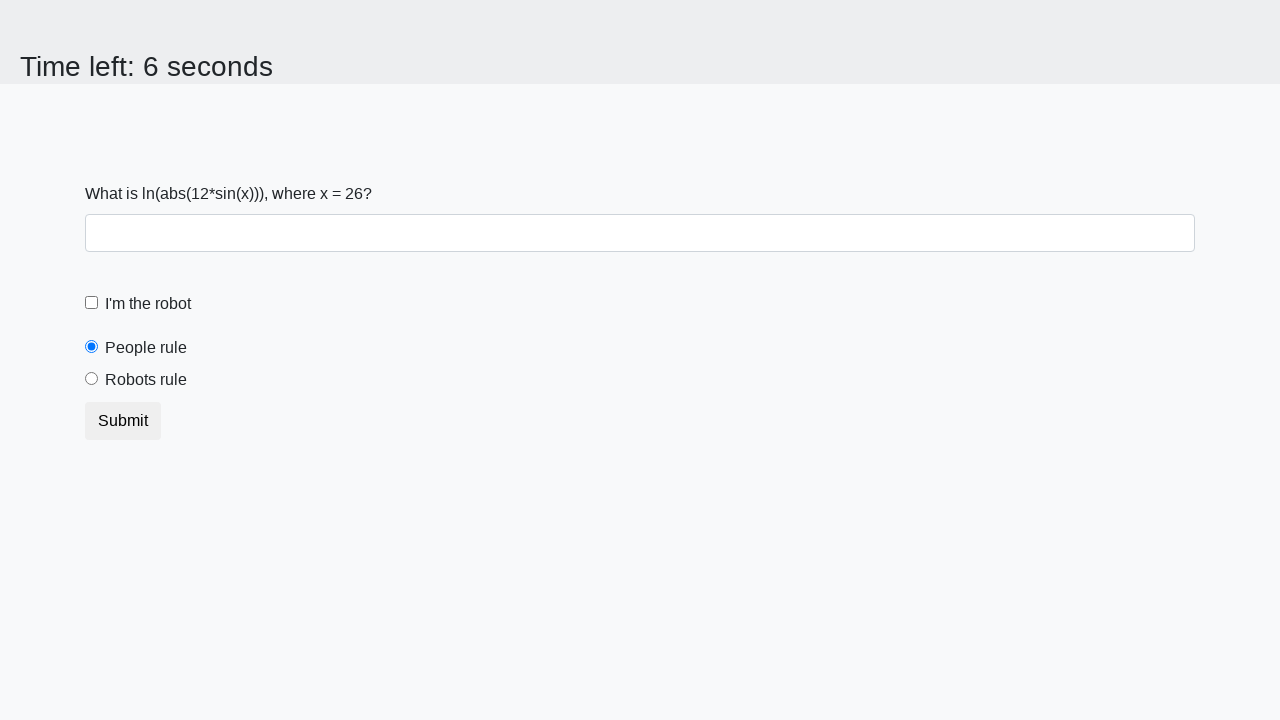

Extracted the value from the page
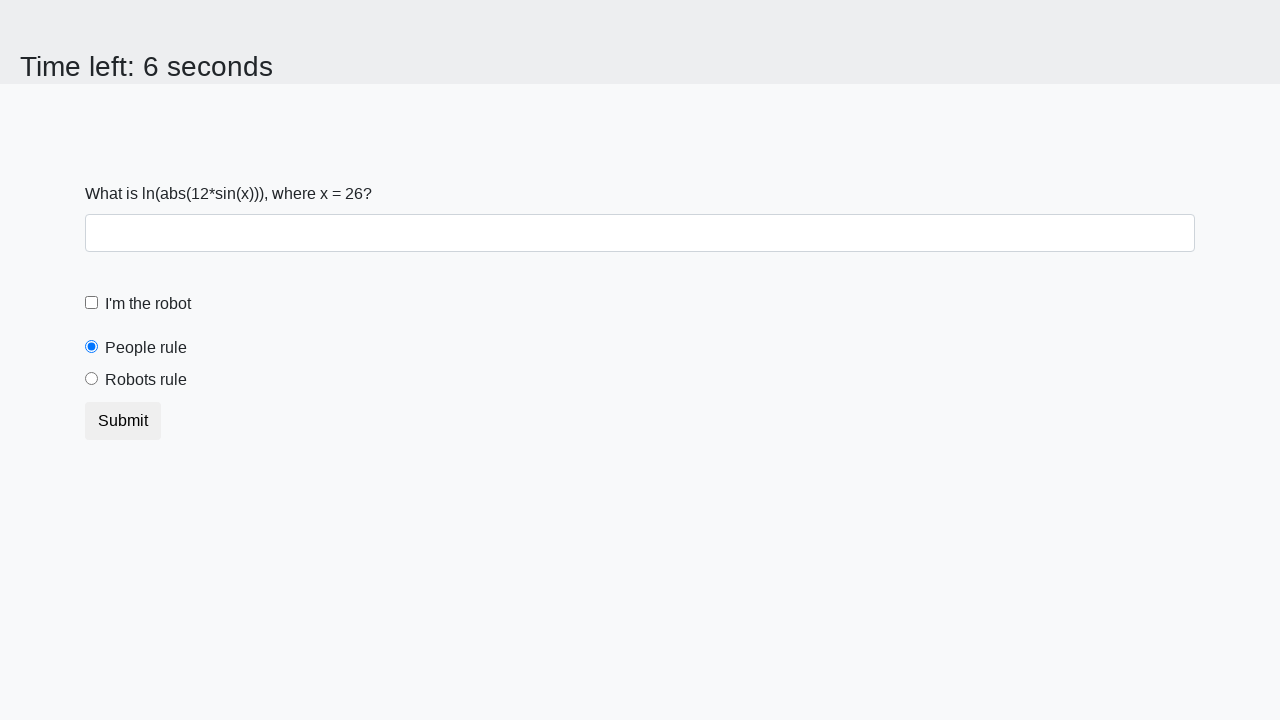

Calculated the math formula result
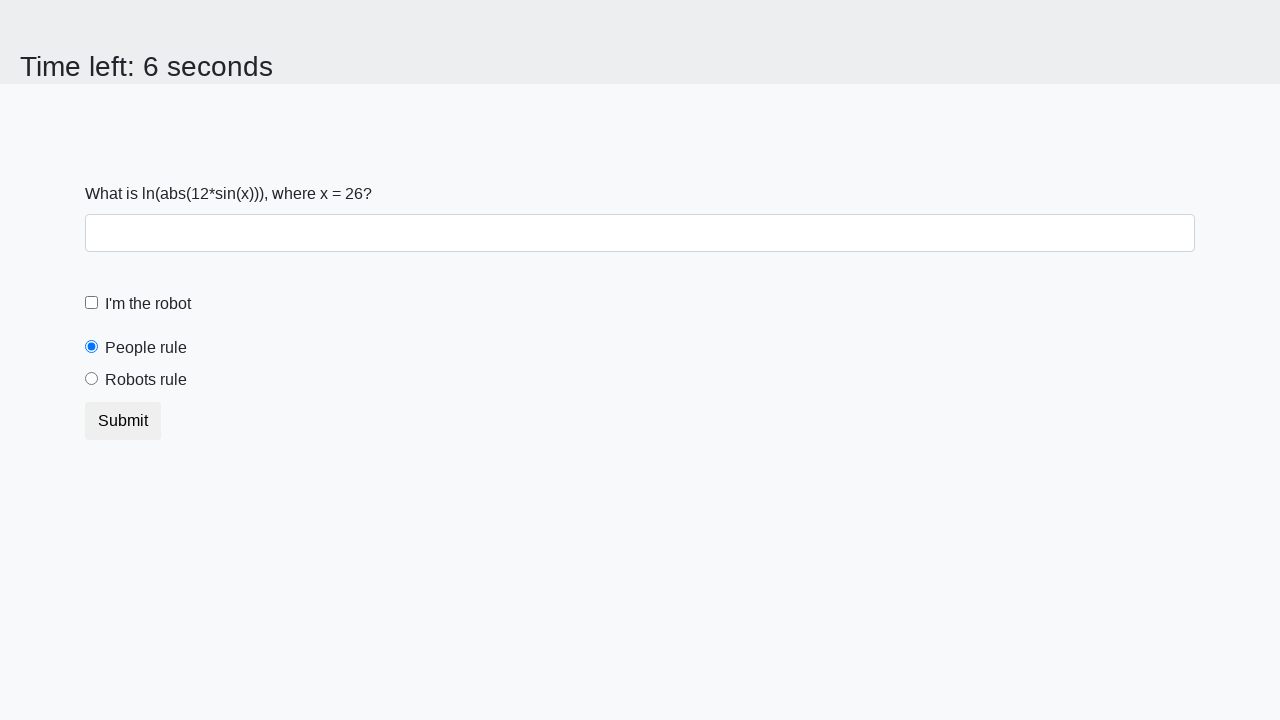

Filled the answer field with calculated result on #answer
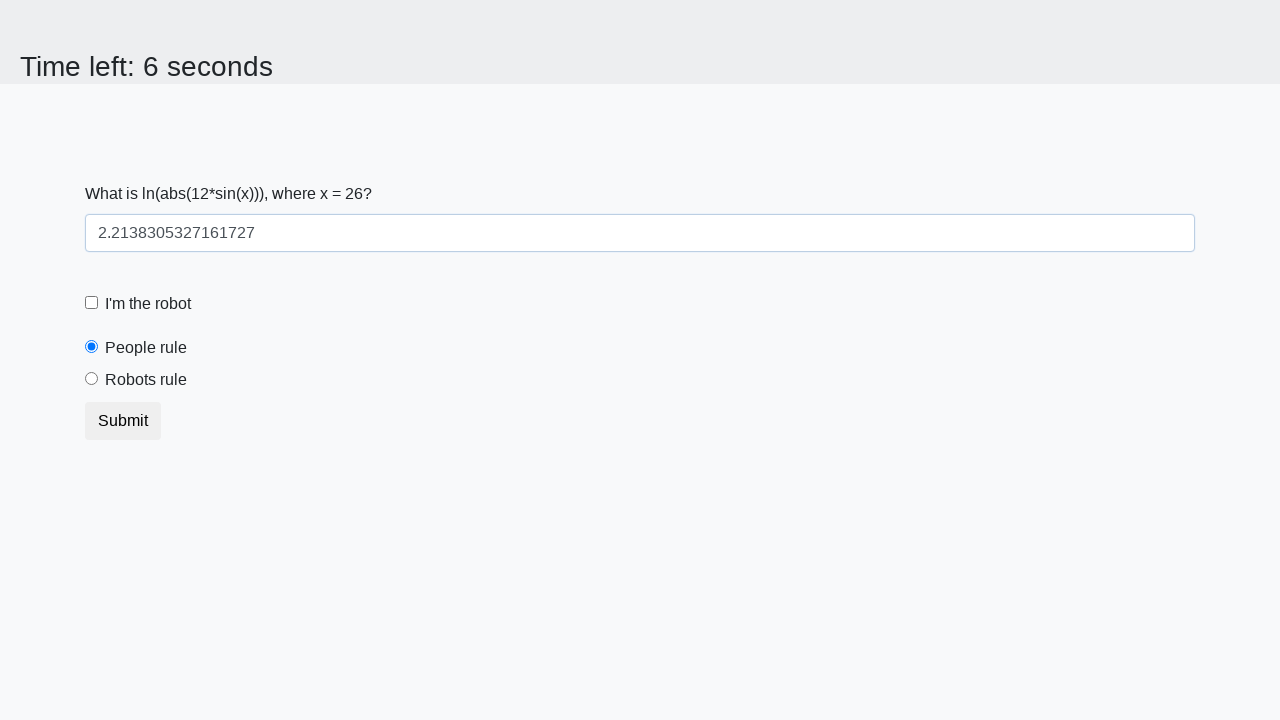

Checked the robot checkbox at (92, 303) on #robotCheckbox
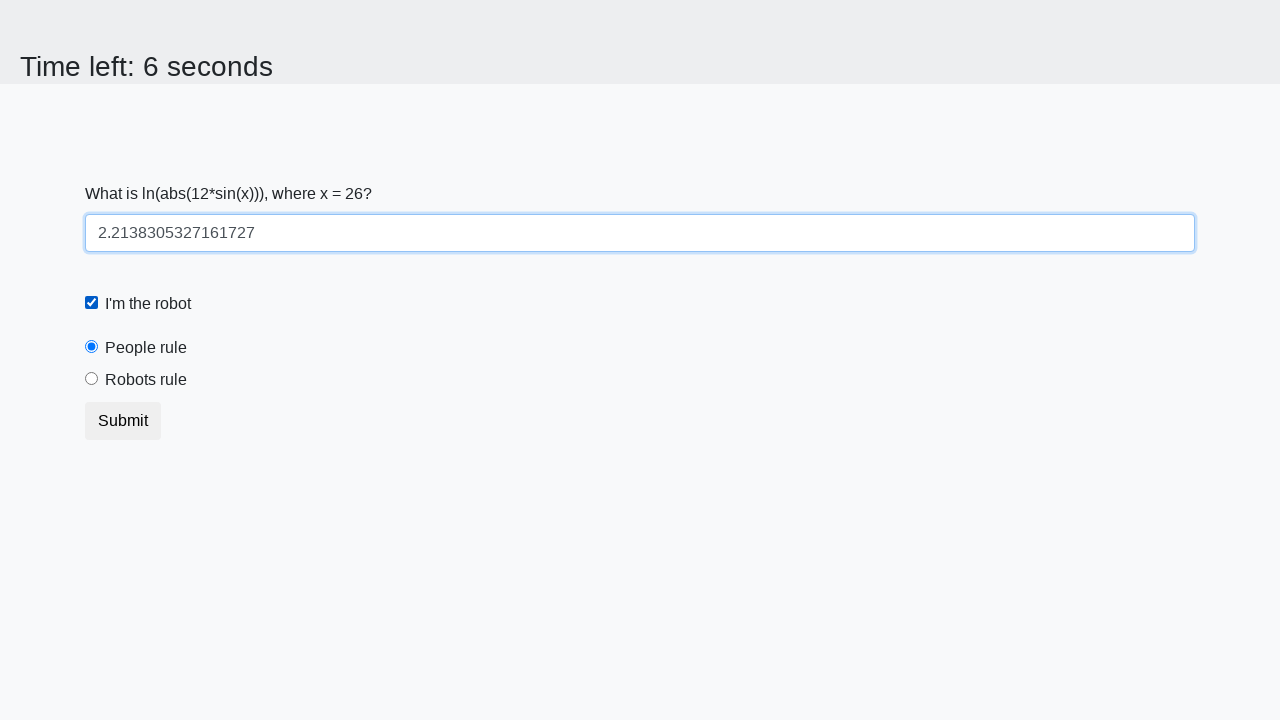

Selected the robots rule radio button at (92, 379) on #robotsRule
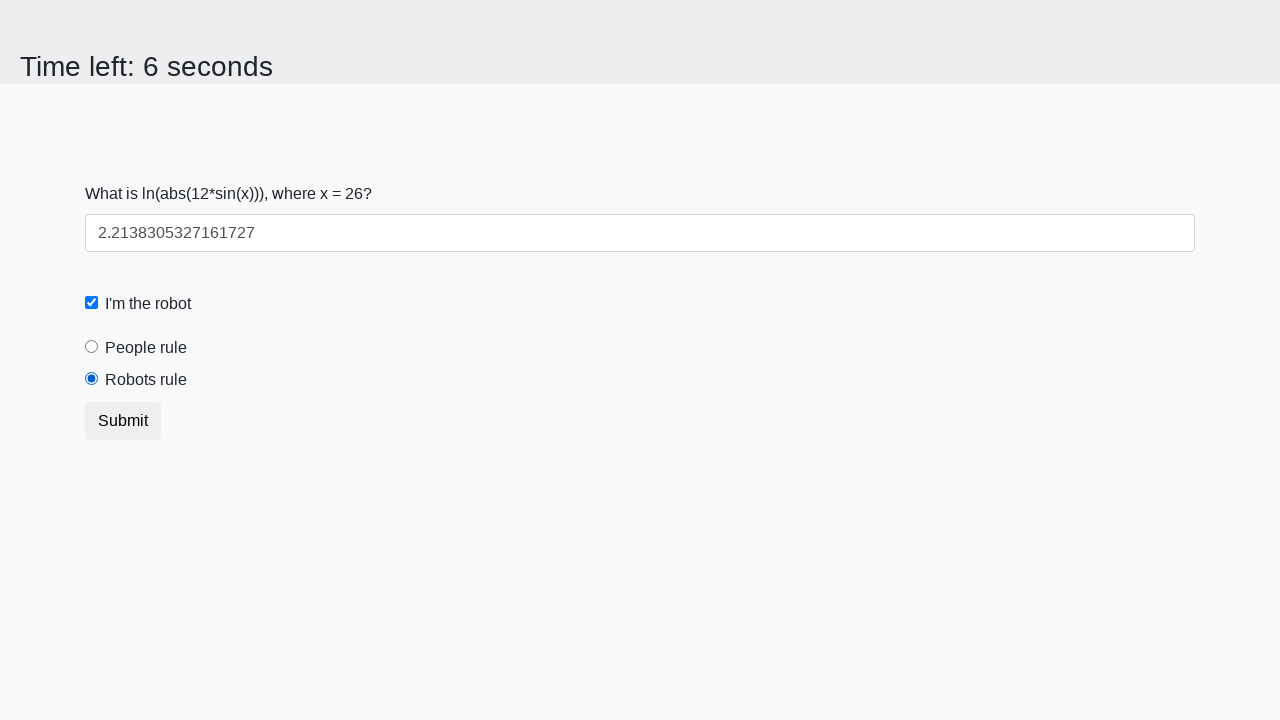

Clicked the submit button to submit the form at (123, 421) on button.btn
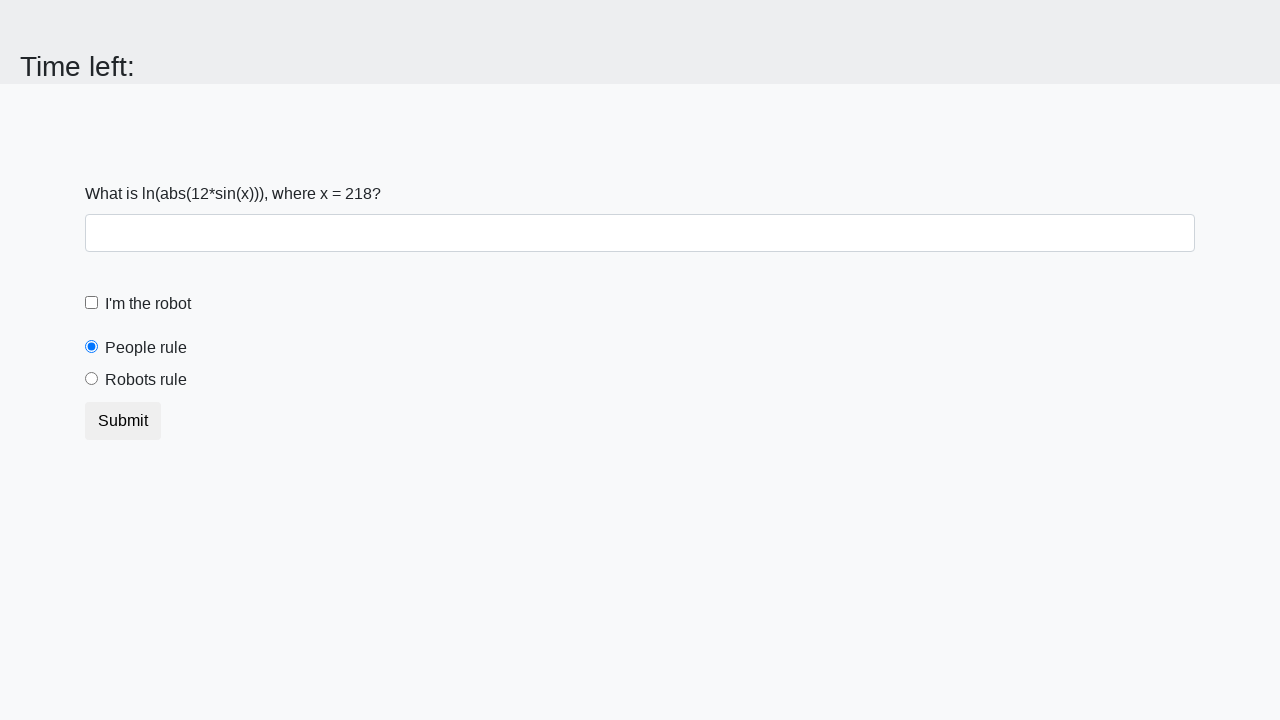

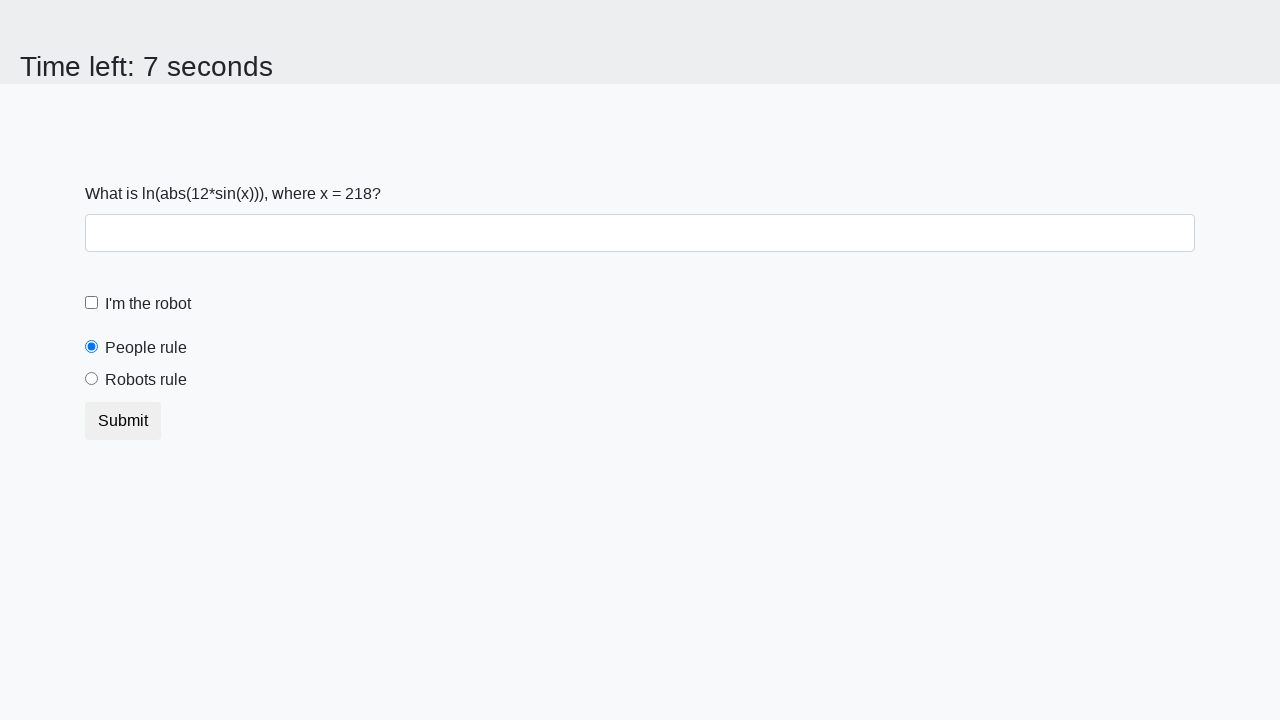